Tests radio button functionality by clicking on the third radio button option

Starting URL: https://rahulshettyacademy.com/AutomationPractice/

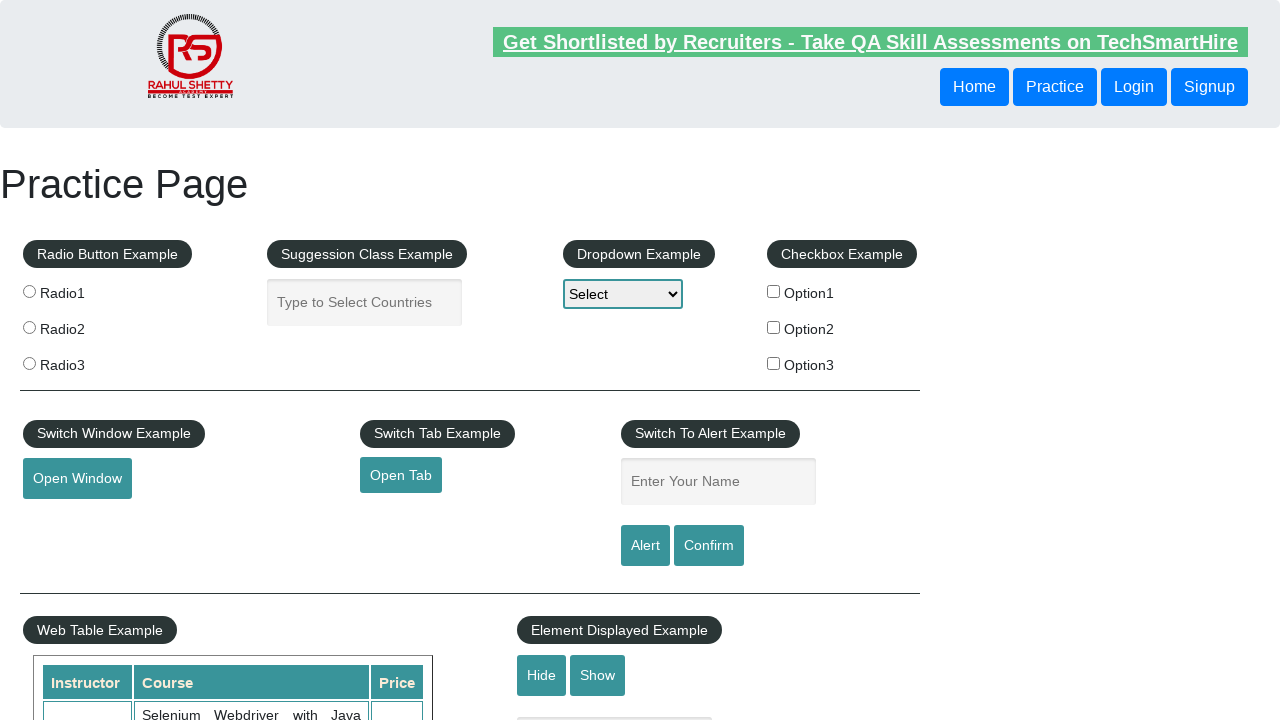

Clicked on the third radio button option at (29, 363) on input[value='radio3']
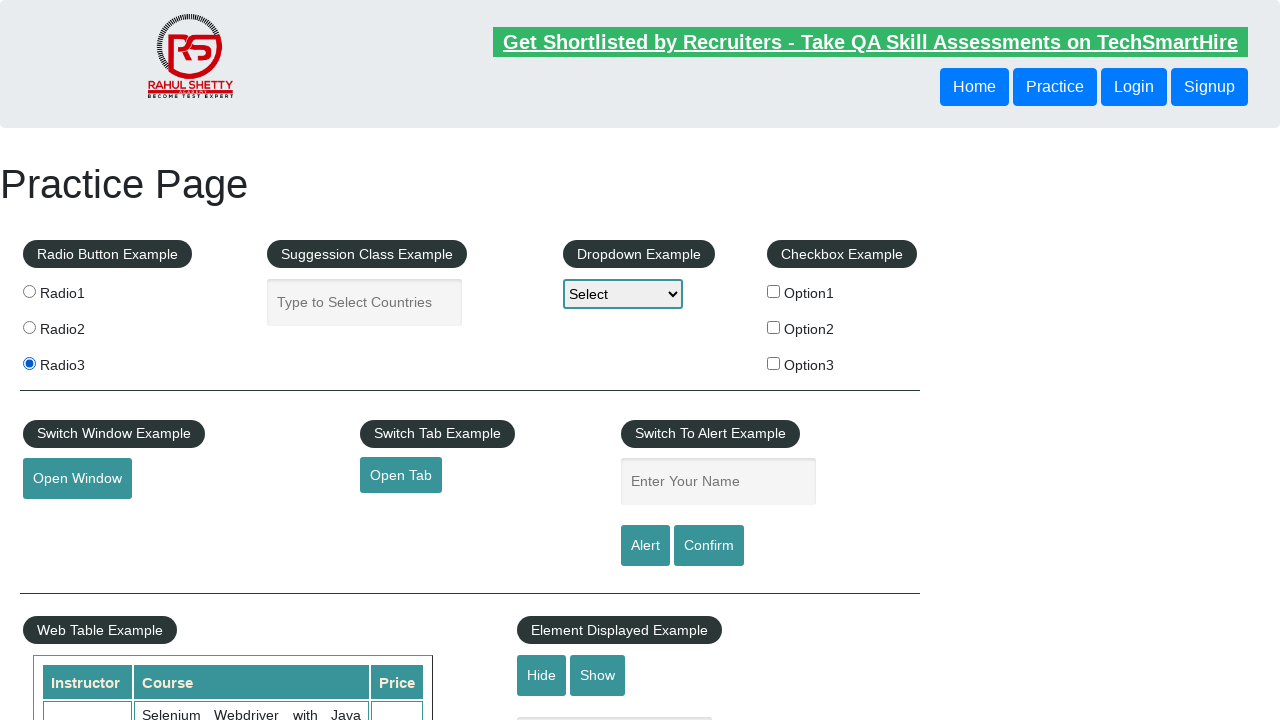

Verified that the third radio button is checked
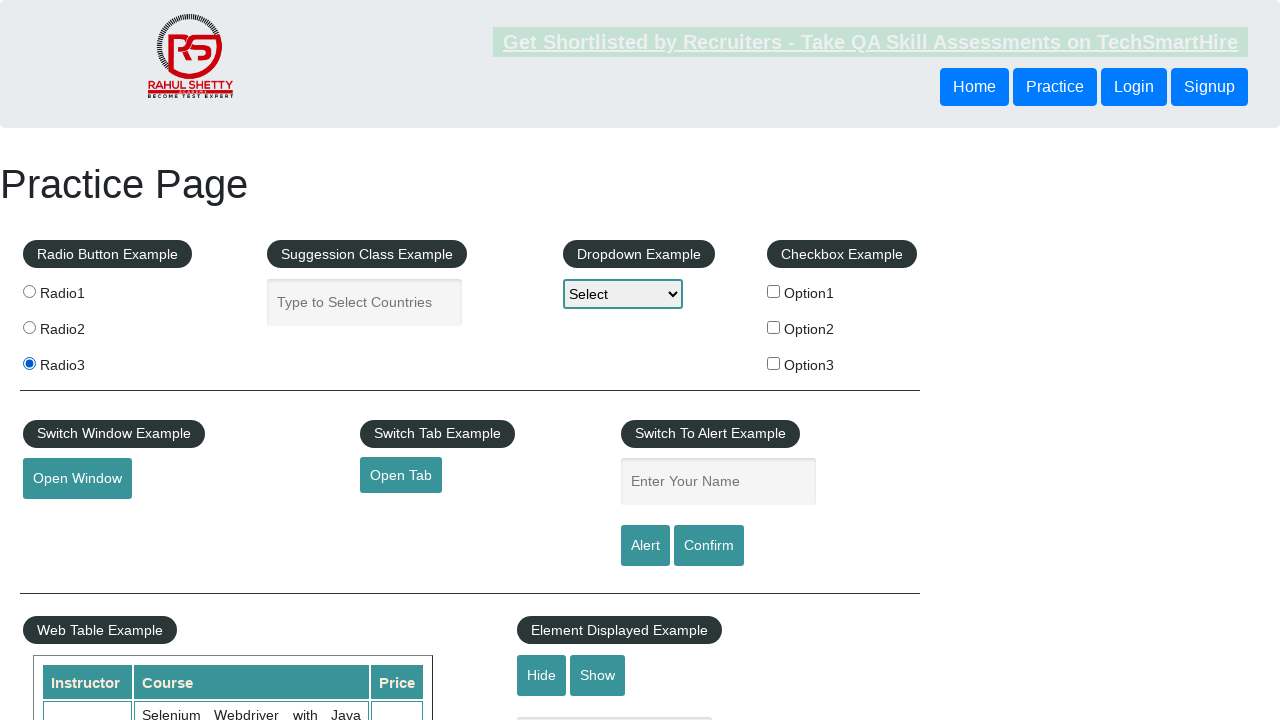

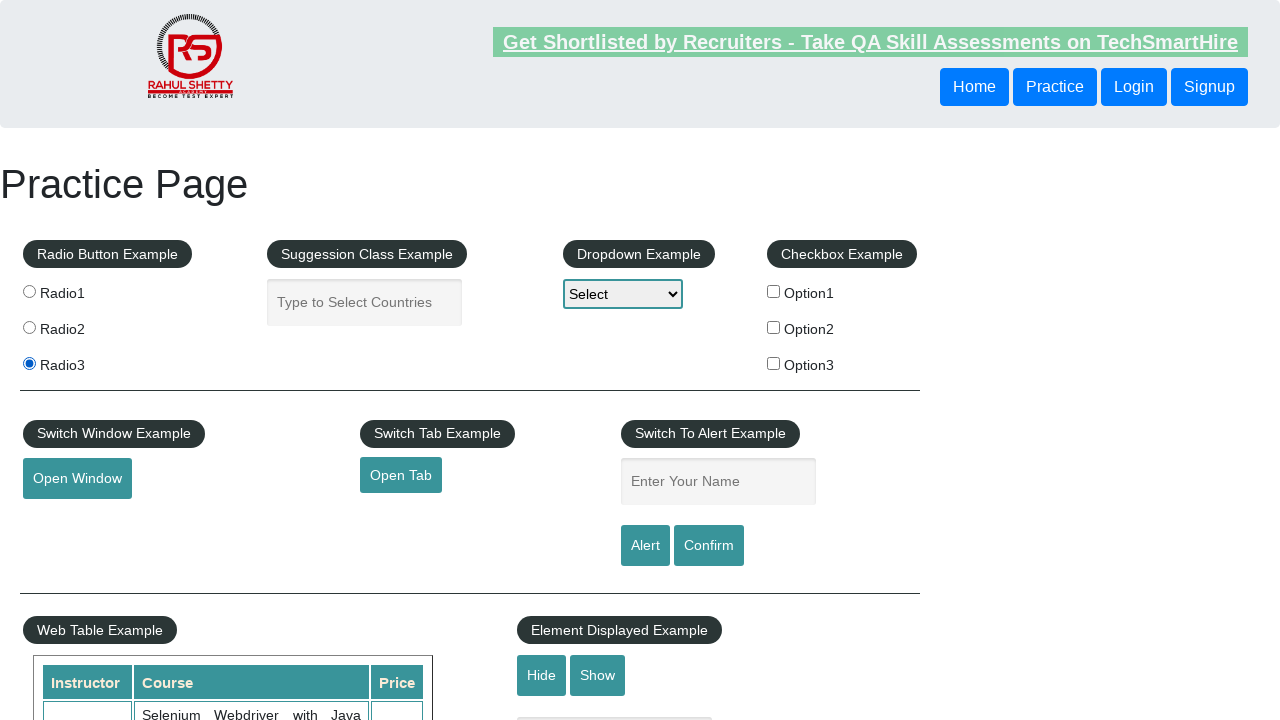